Navigates to Mars news page and waits for the news list content to load

Starting URL: https://data-class-mars.s3.amazonaws.com/Mars/index.html

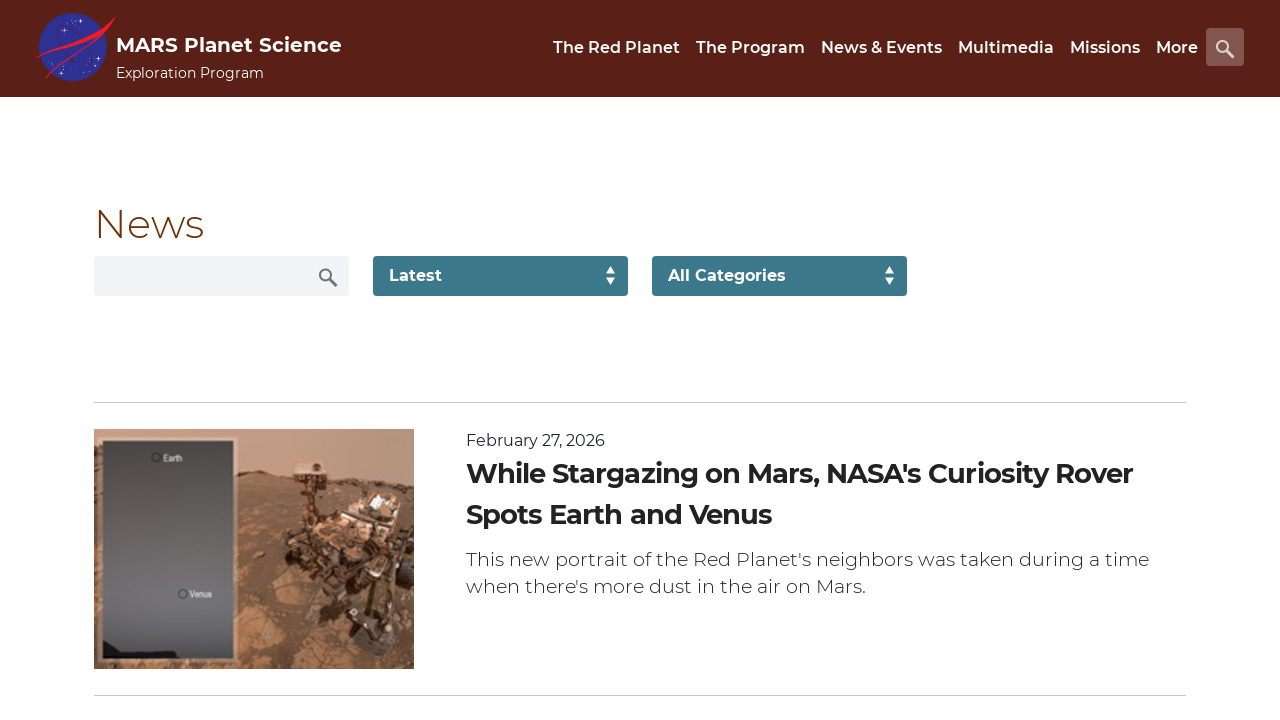

Navigated to Mars news page
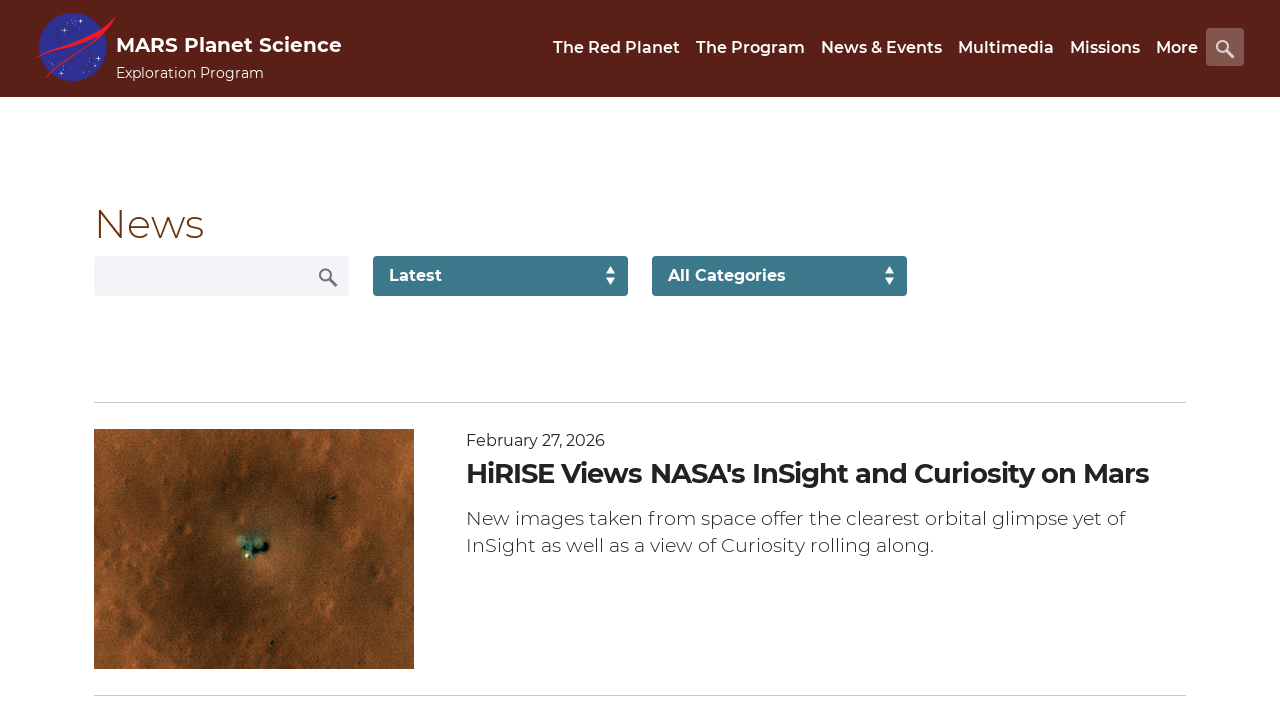

Mars news list content loaded
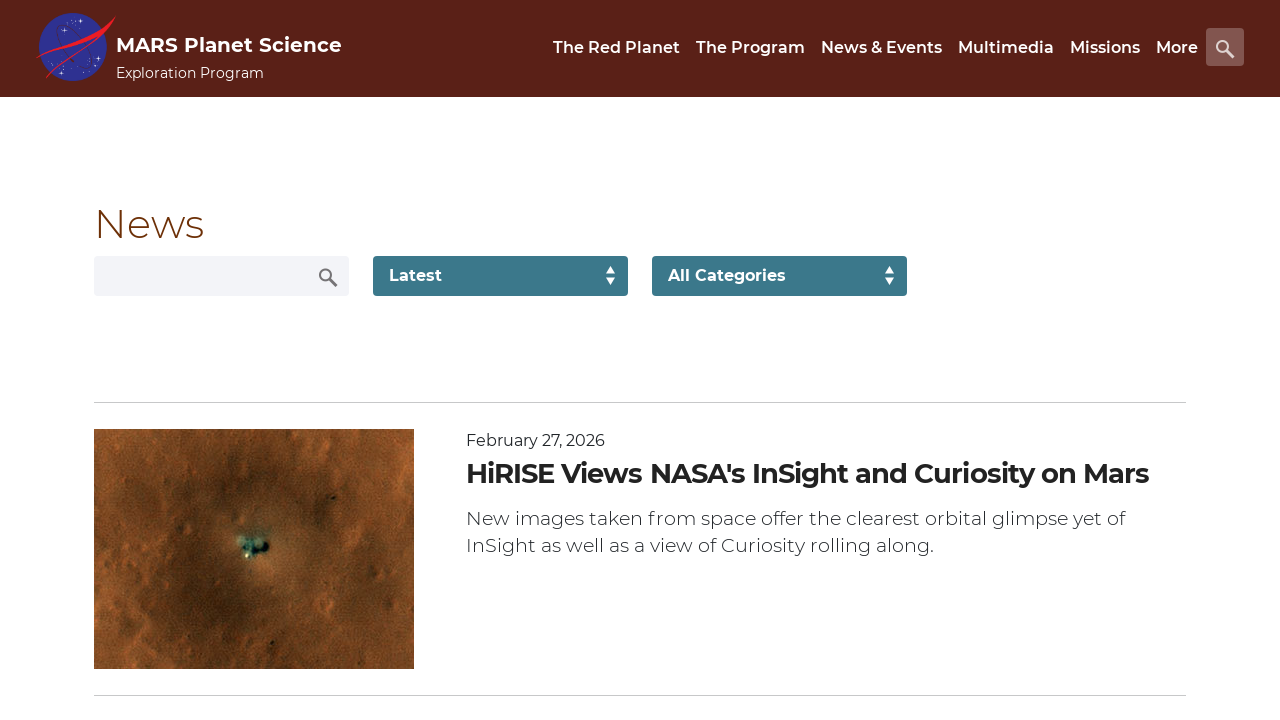

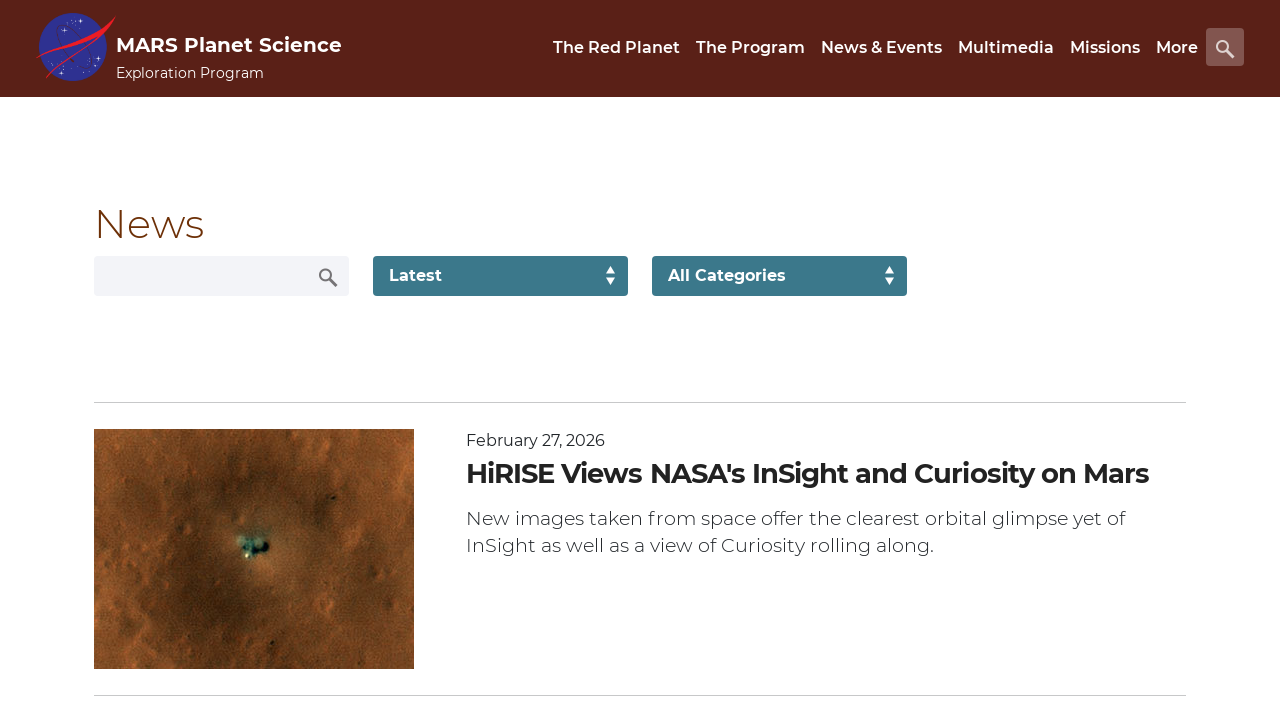